Tests a basic form demo by entering text into an input field and clicking a button to show the message

Starting URL: https://syntaxprojects.com/basic-first-form-demo.php

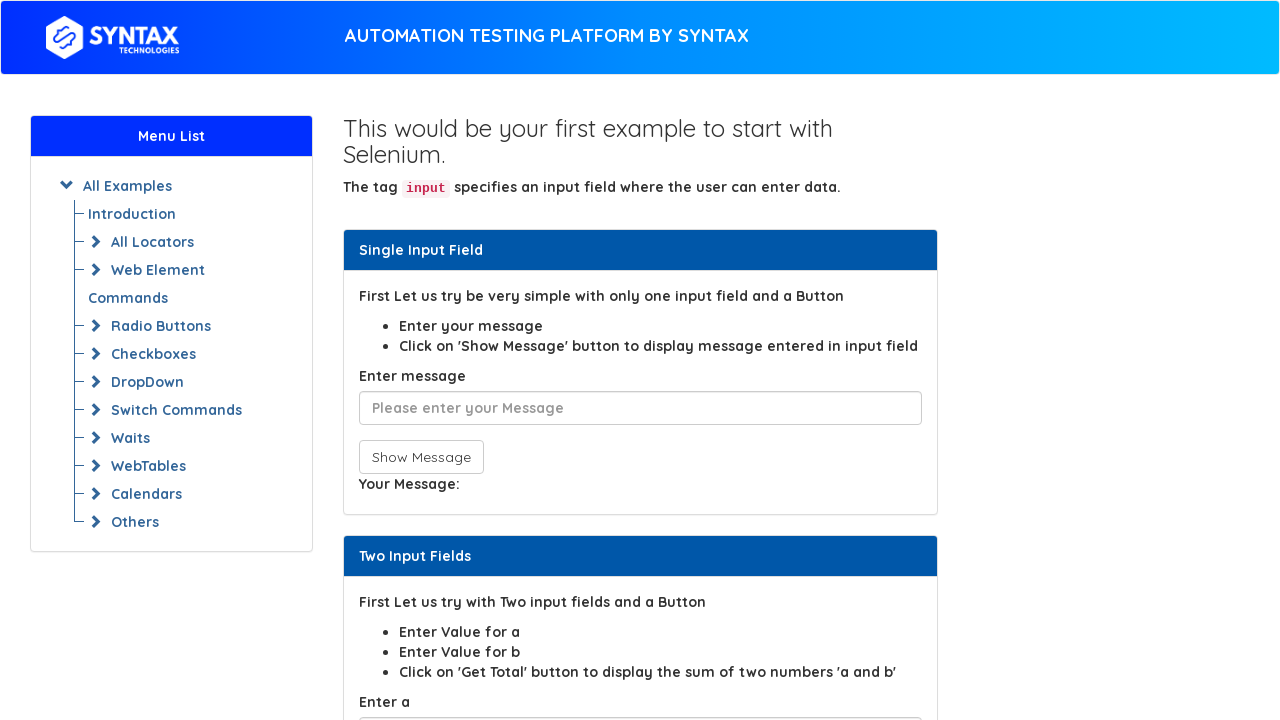

Filled input field with 'abracadbra' on input[placeholder*='Please enter']
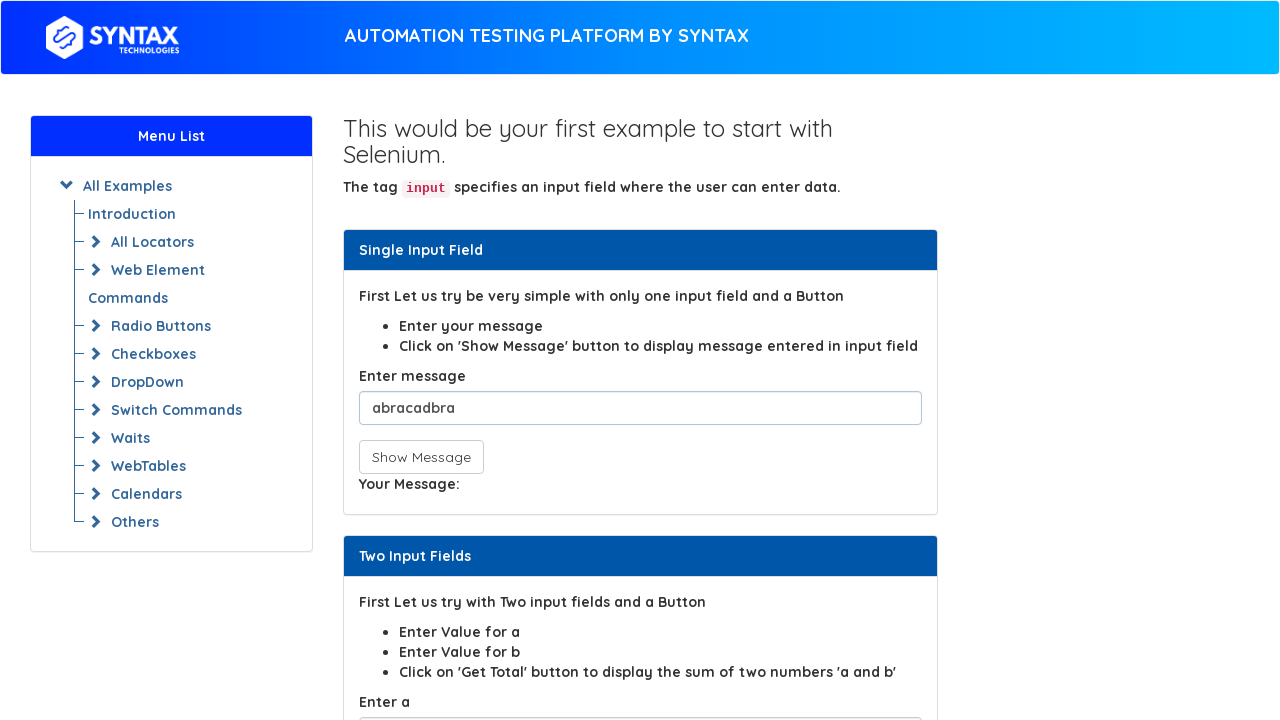

Clicked show message button at (421, 457) on button[onclick^='showIn']
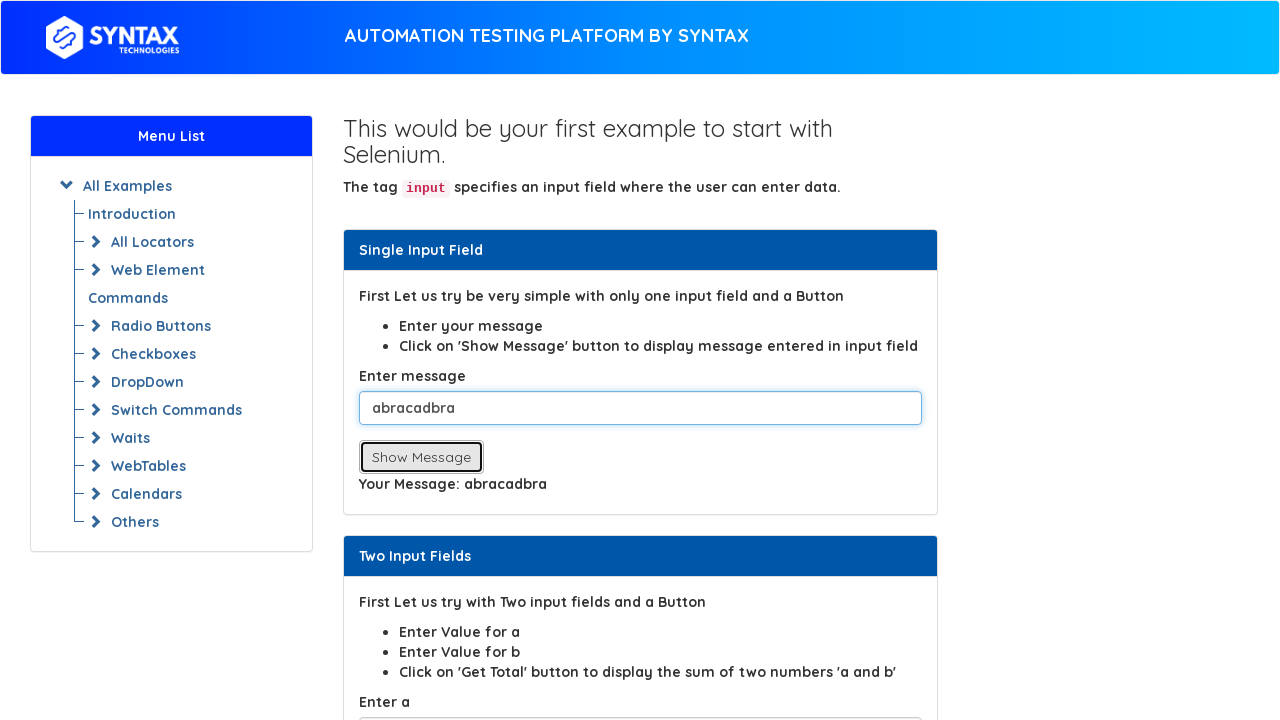

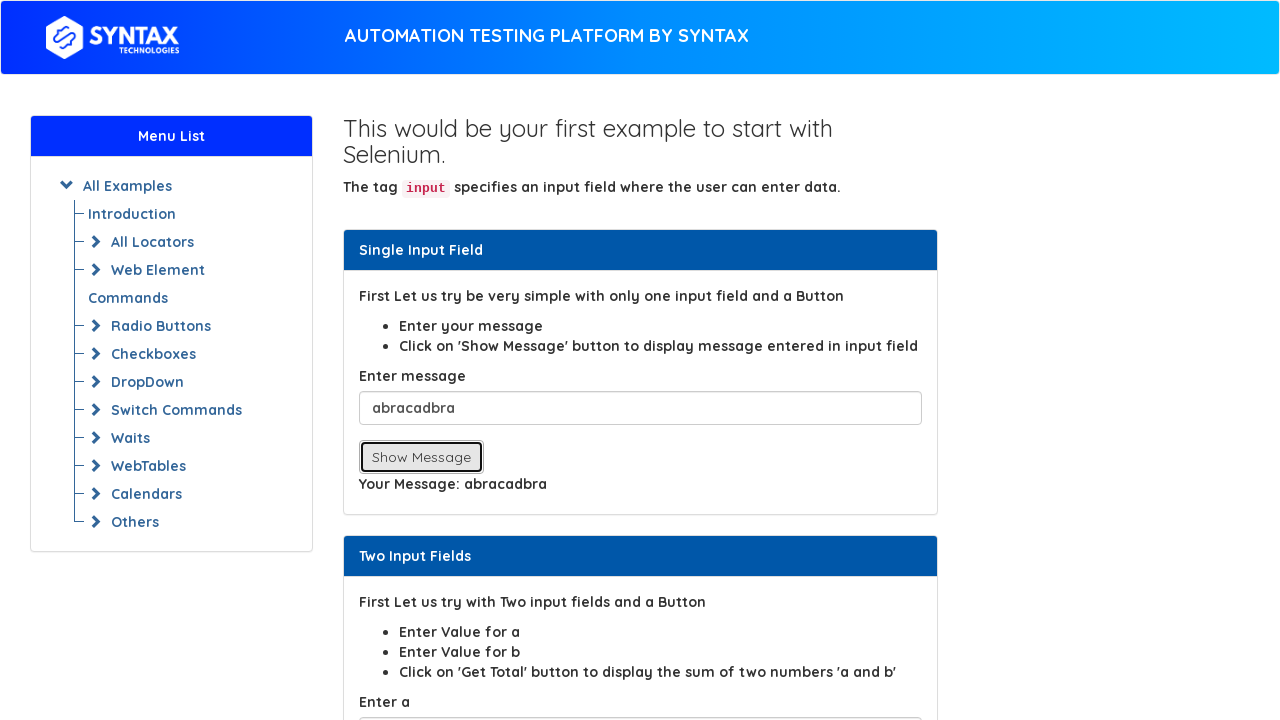